Opens a new tab and navigates to a specific URL

Starting URL: https://linkiafp.es/master-fp-inteligencia-artificial-big-data-en-madrid/

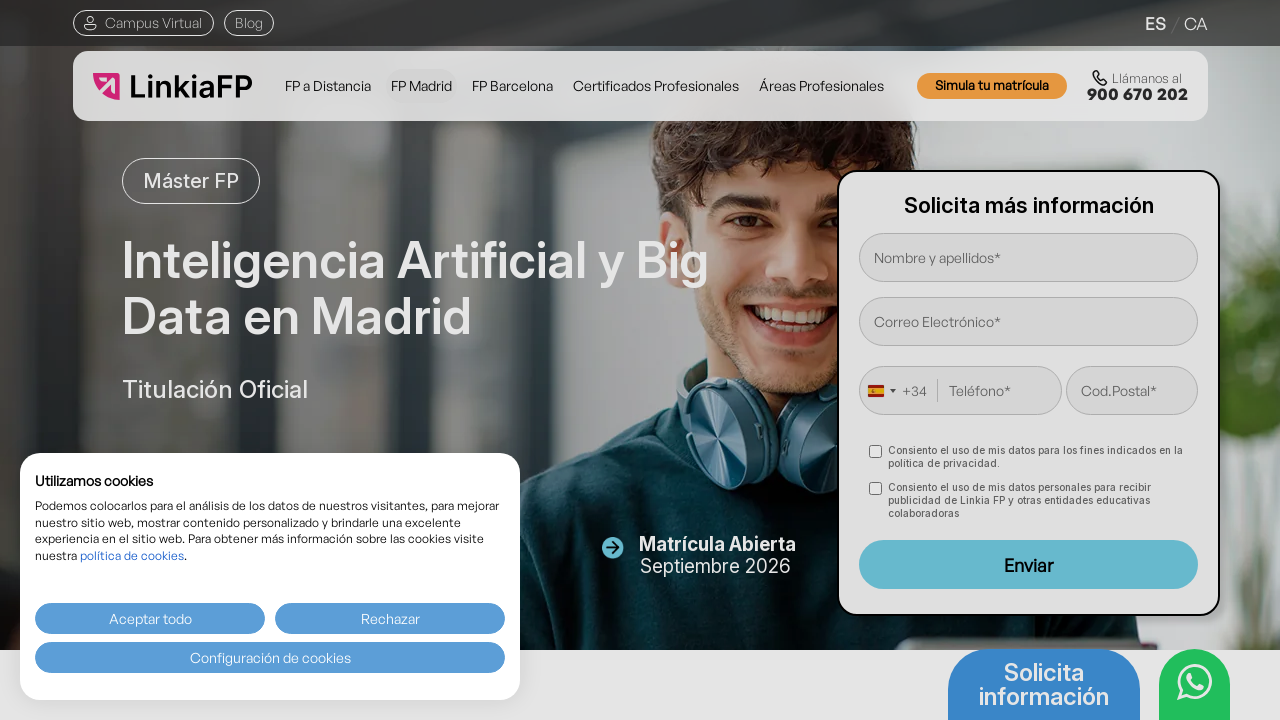

Waited for page to load with networkidle state on https://linkiafp.es/master-fp-inteligencia-artificial-big-data-en-madrid/
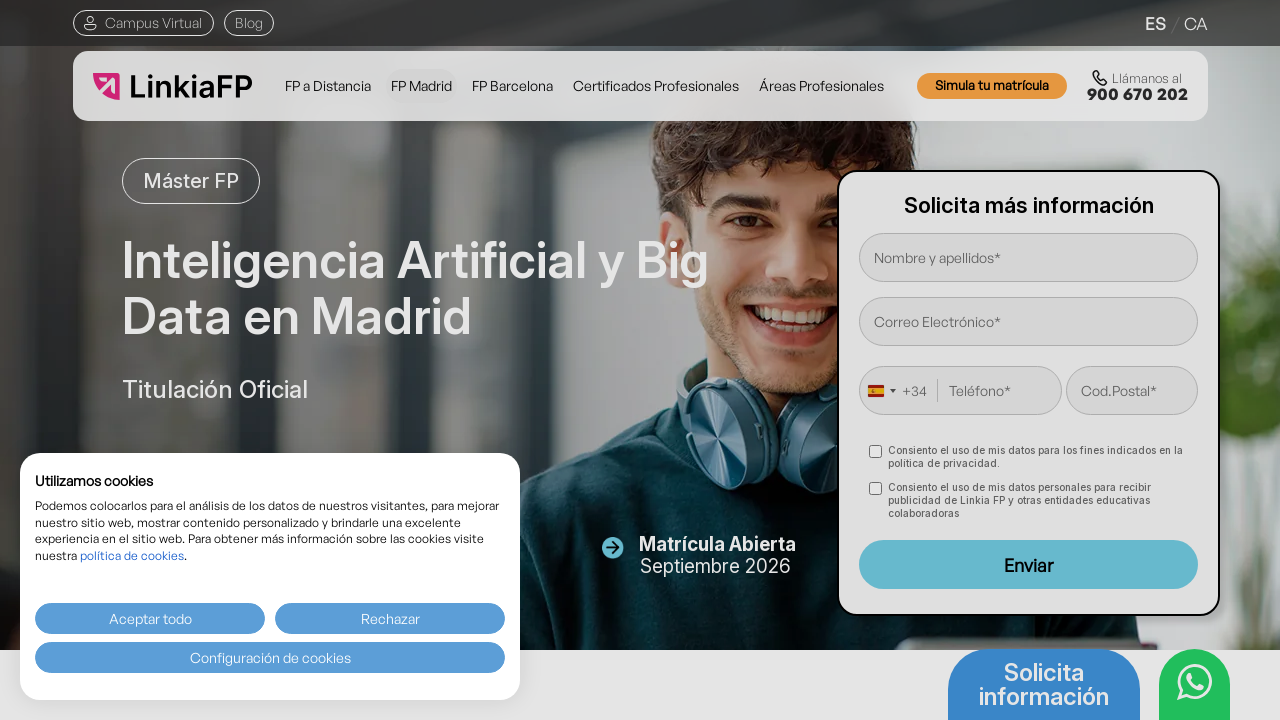

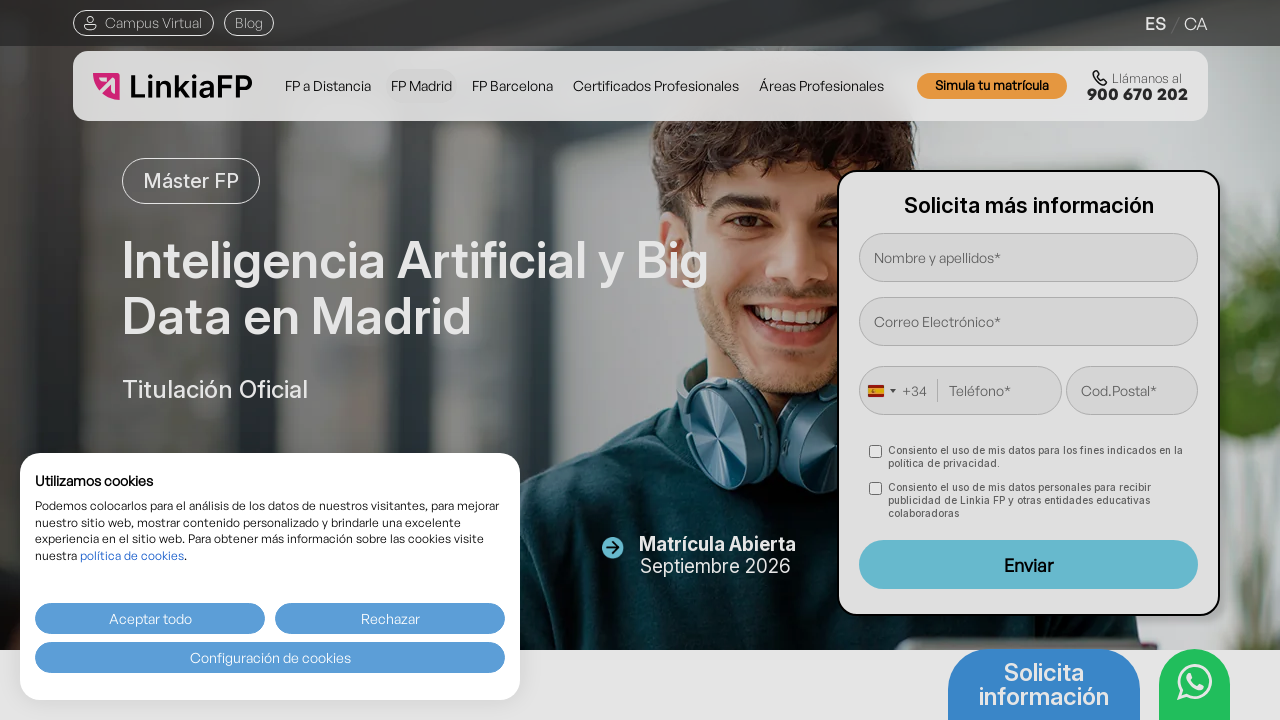